Tests checkbox and radio button interactions by clicking to toggle their states, verifying the expected selected/unselected states.

Starting URL: https://bonigarcia.dev/selenium-webdriver-java/web-form.html

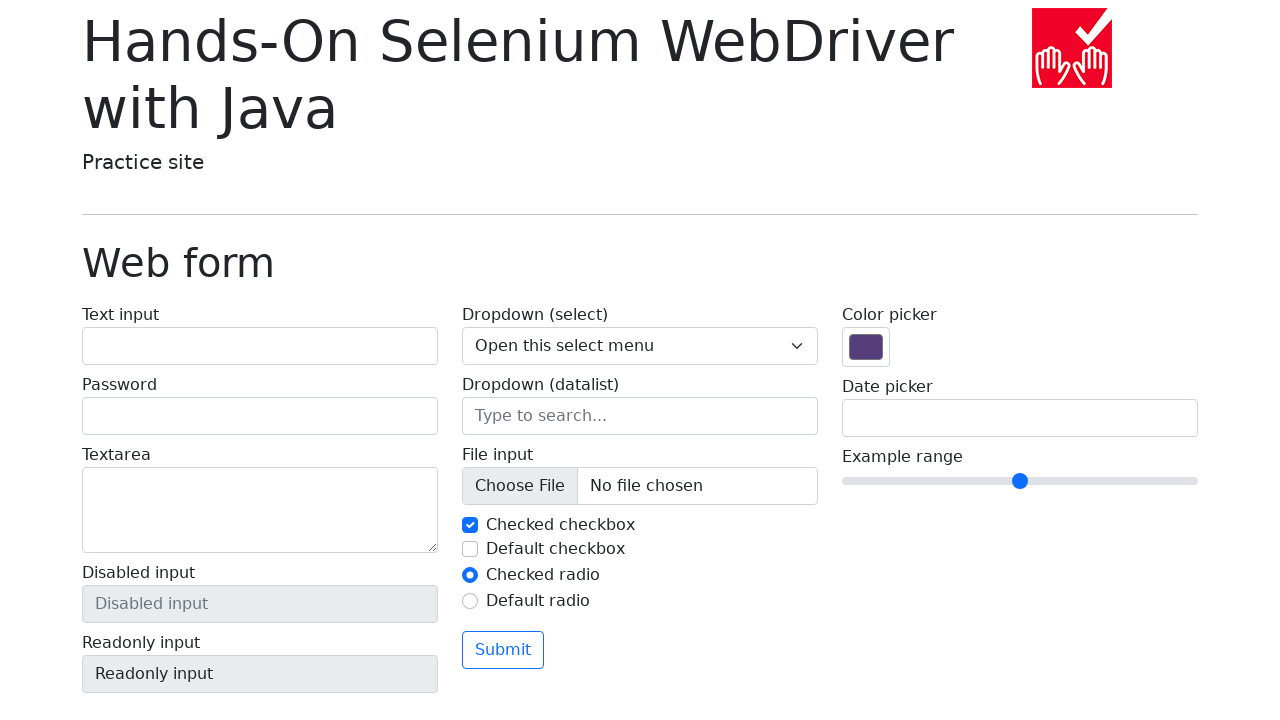

Scrolled radio button into view
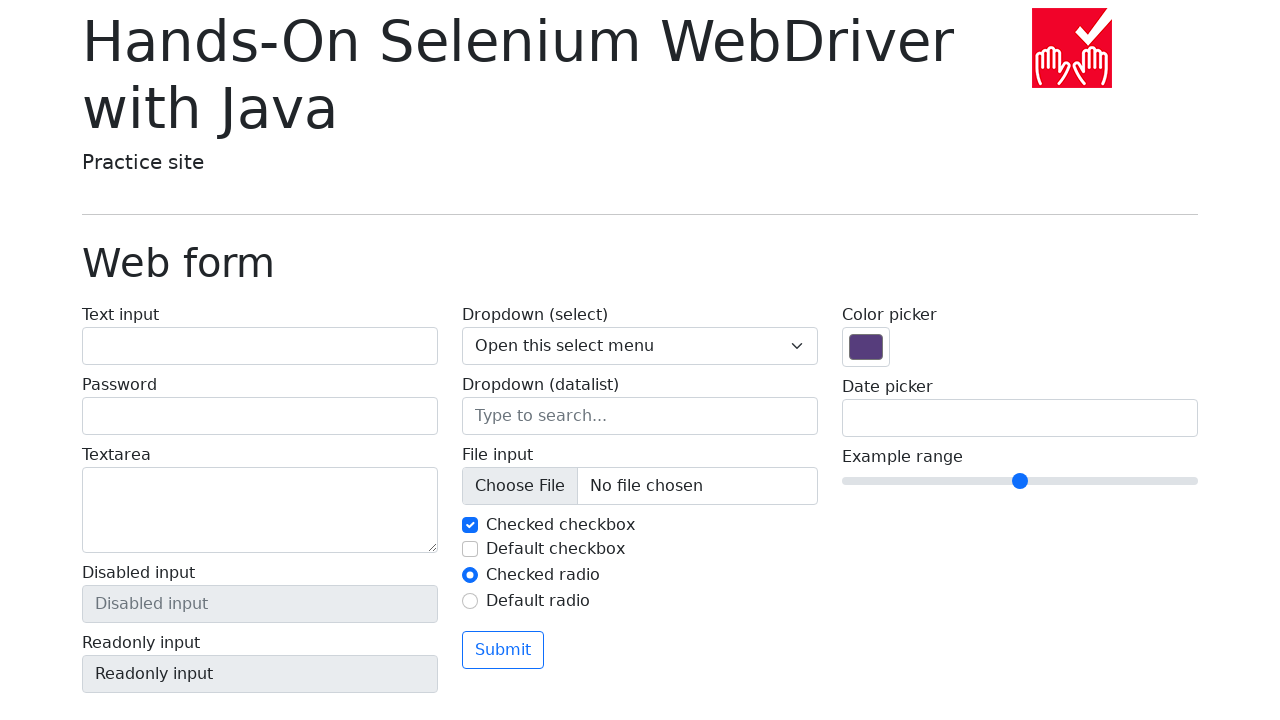

Clicked checked checkbox to toggle its state at (470, 525) on #my-check-1
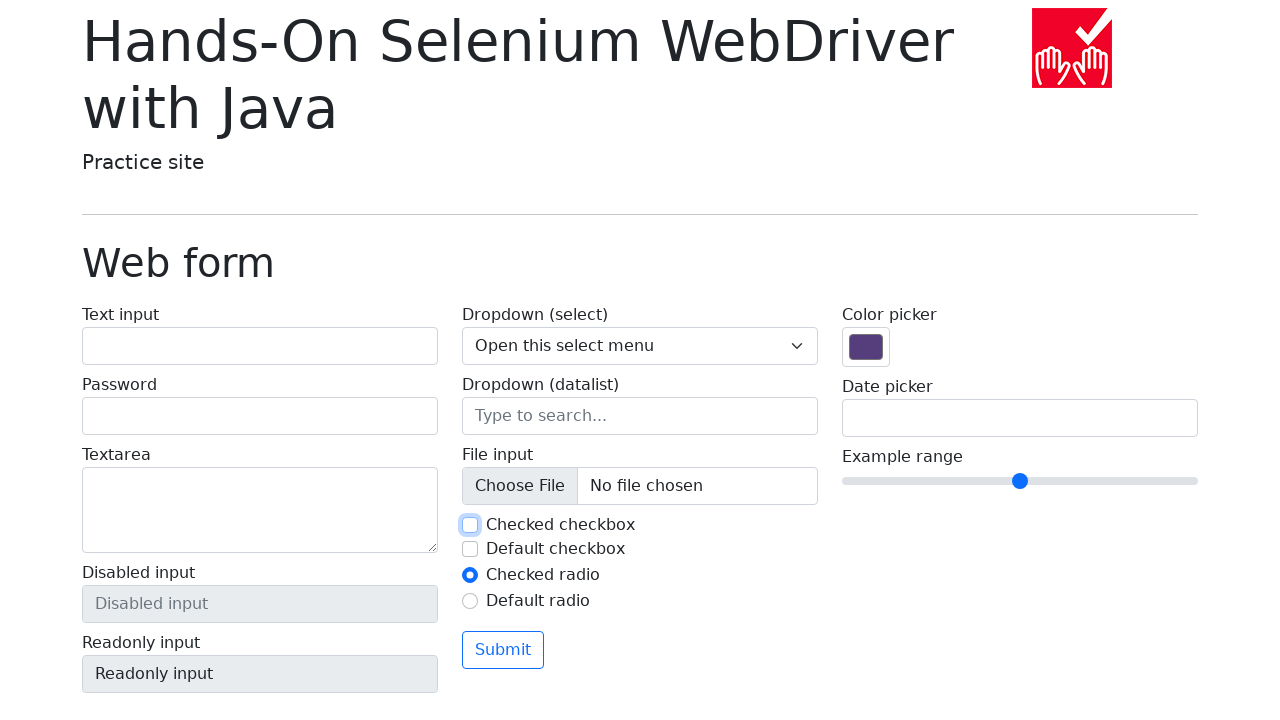

Clicked default checkbox to toggle its state at (470, 549) on #my-check-2
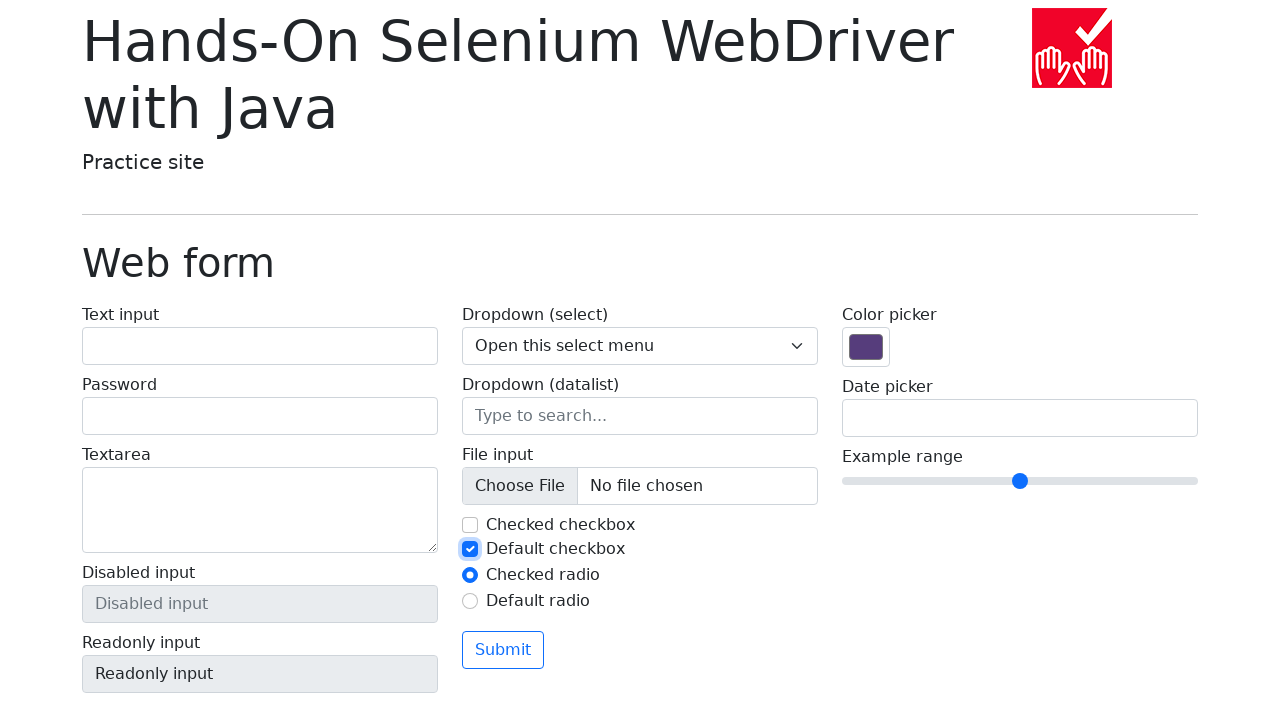

Clicked default radio button at (470, 601) on #my-radio-2
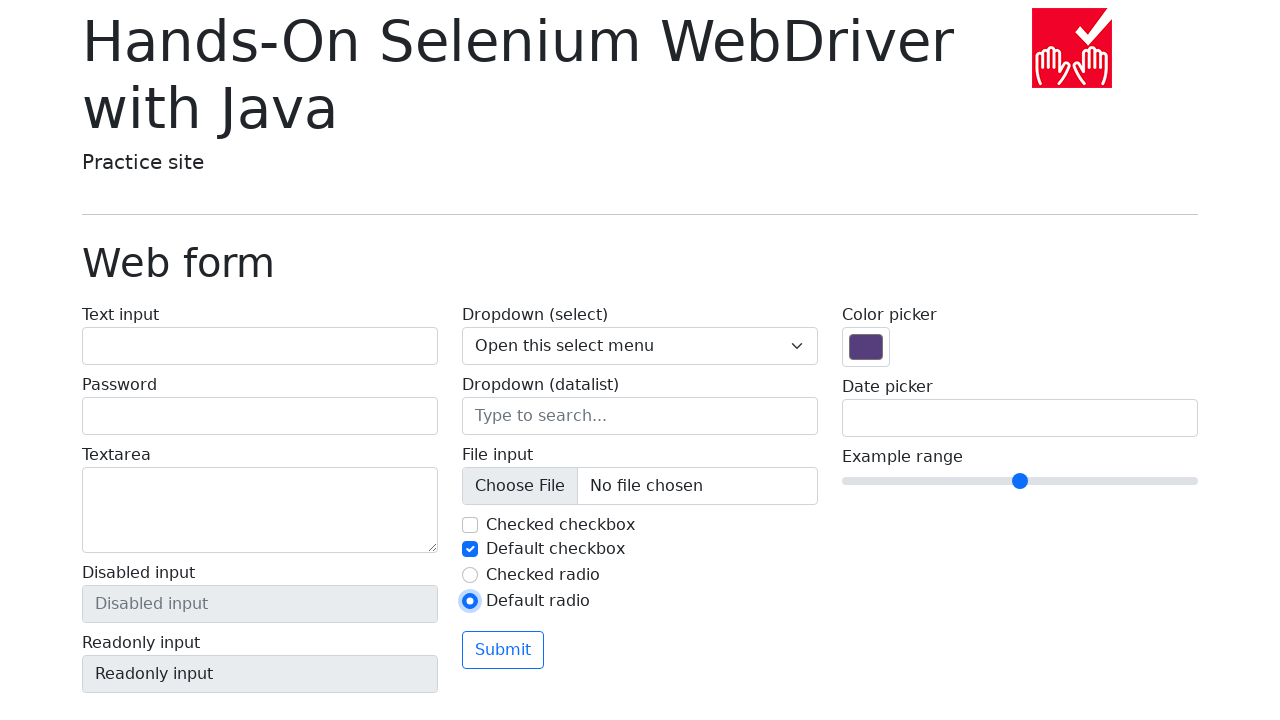

Clicked checked radio button at (470, 575) on #my-radio-1
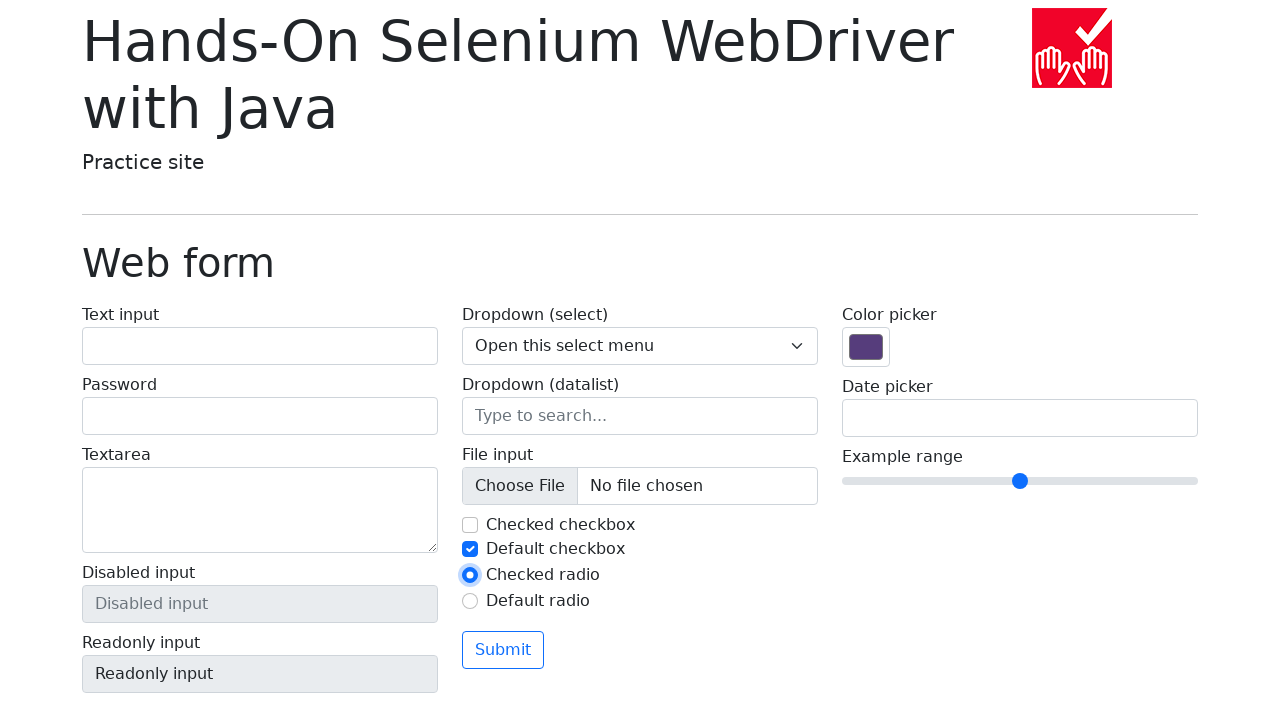

Verified that checked checkbox is now unchecked
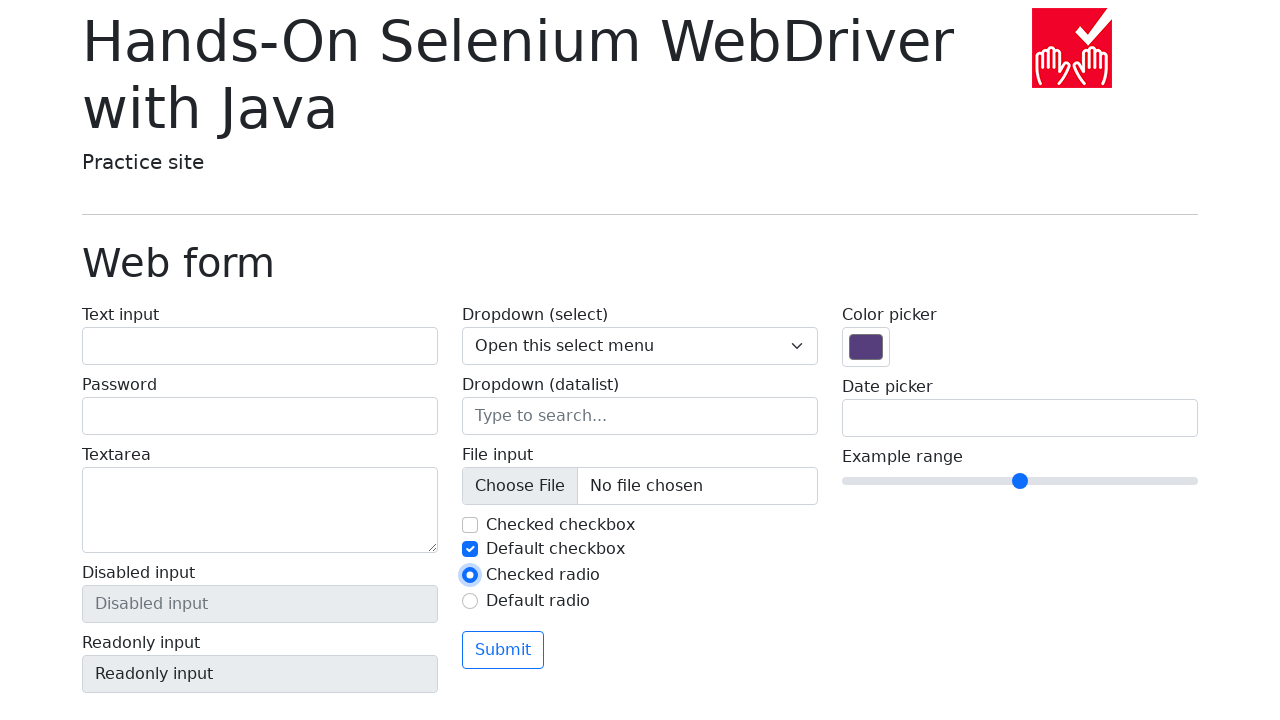

Verified that default checkbox is now checked
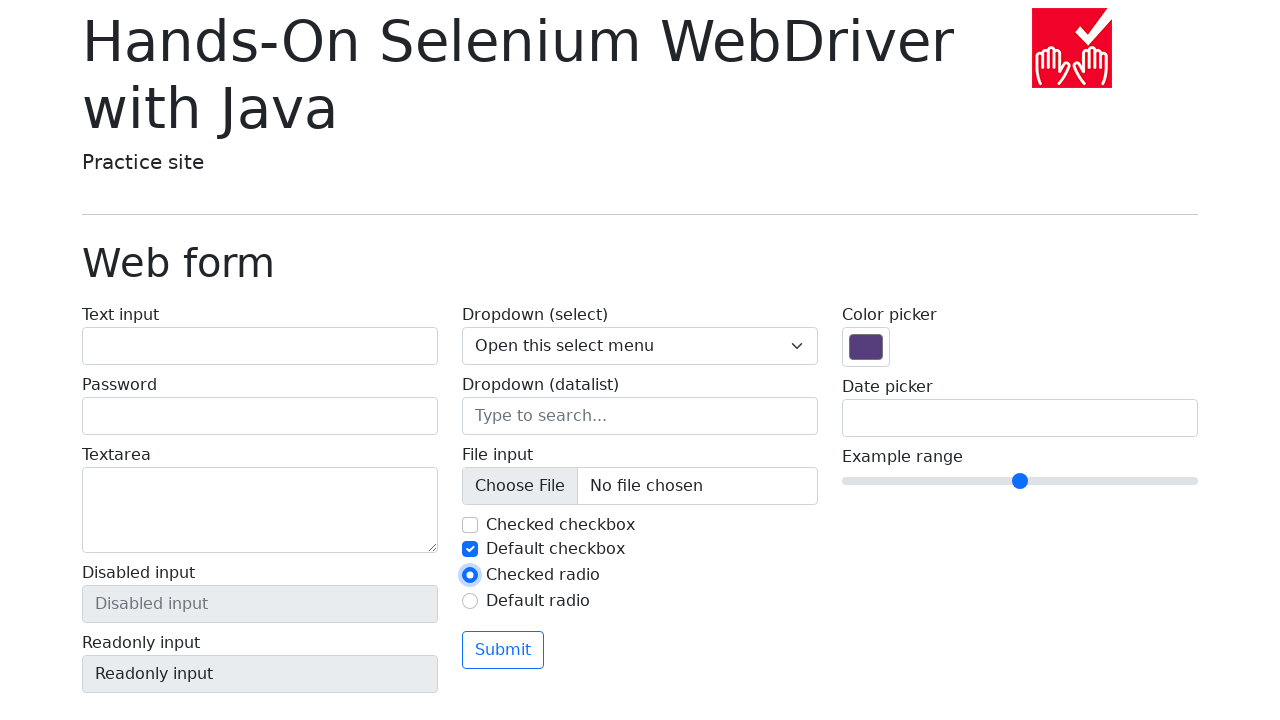

Verified that checked radio button is selected
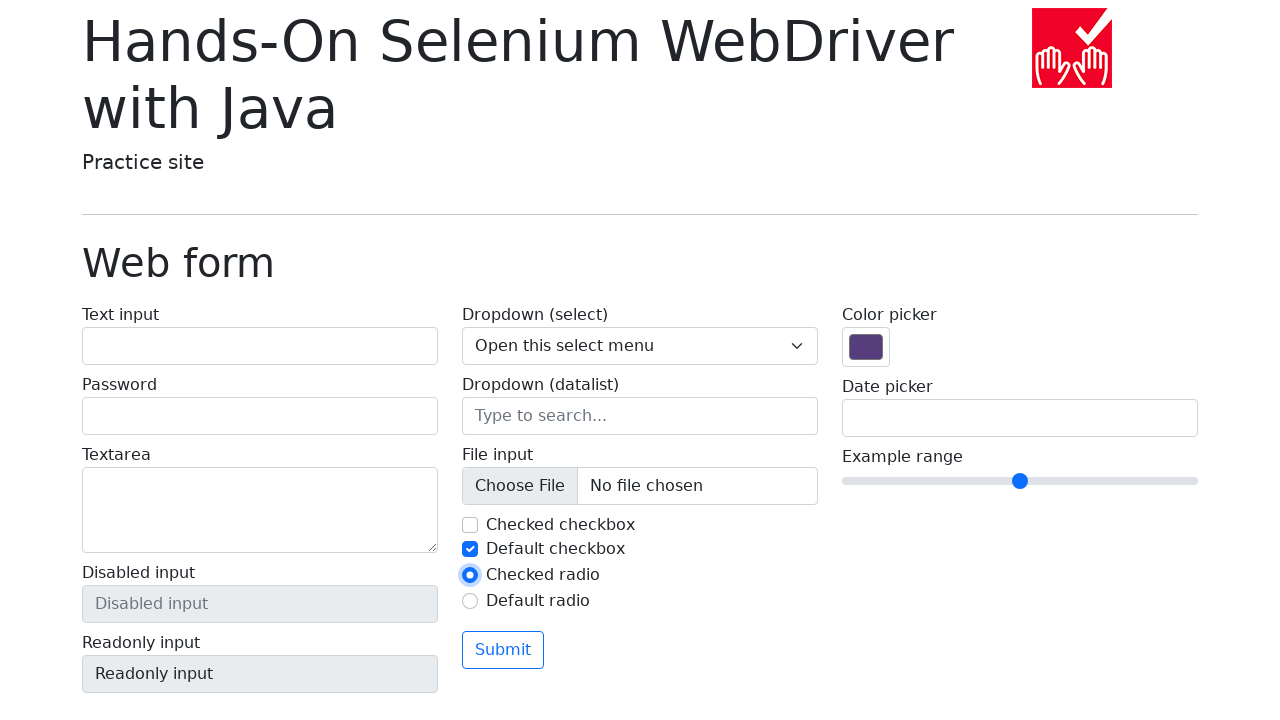

Verified that default radio button is not selected
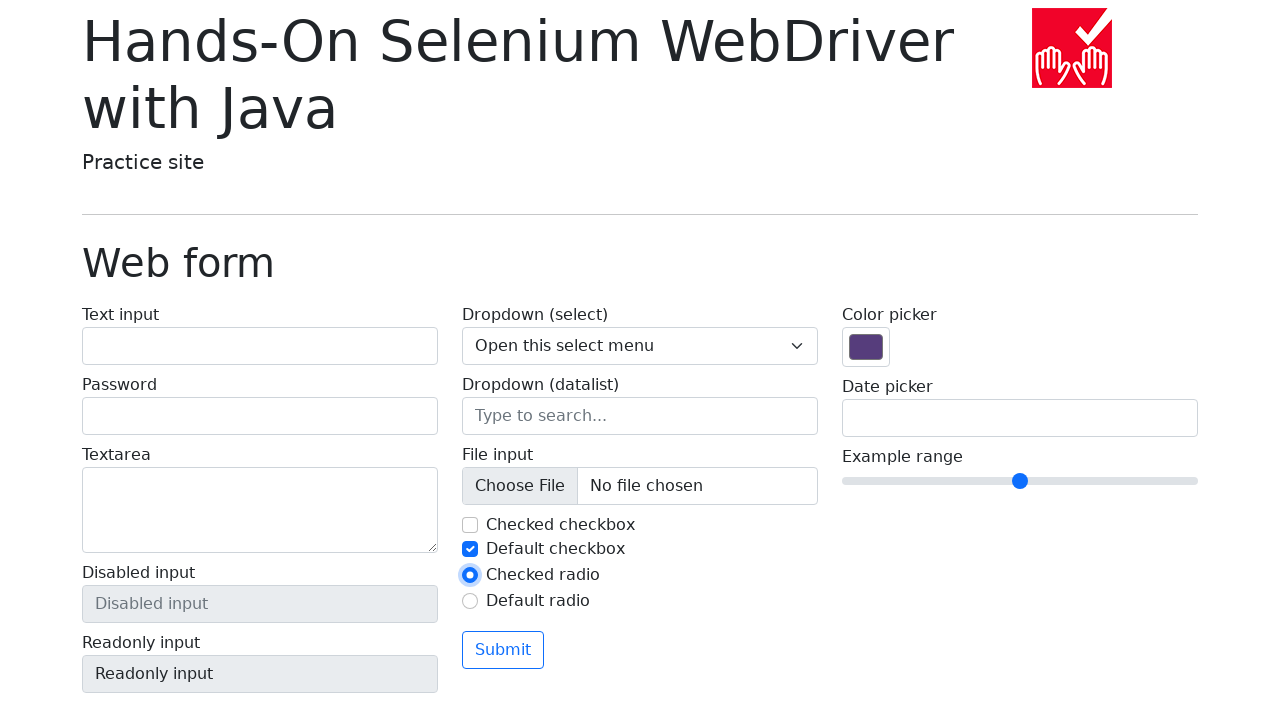

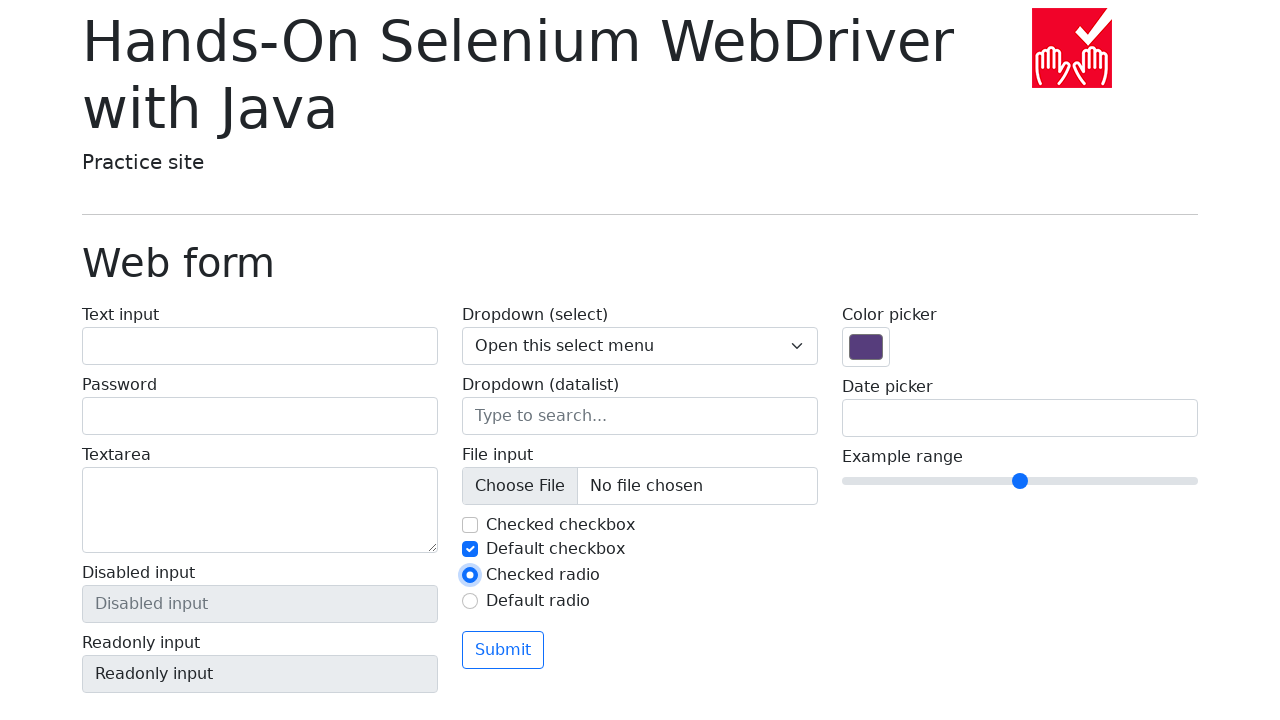